Tests drag and drop functionality with multiple move operations before releasing the element

Starting URL: https://jqueryui.com/droppable

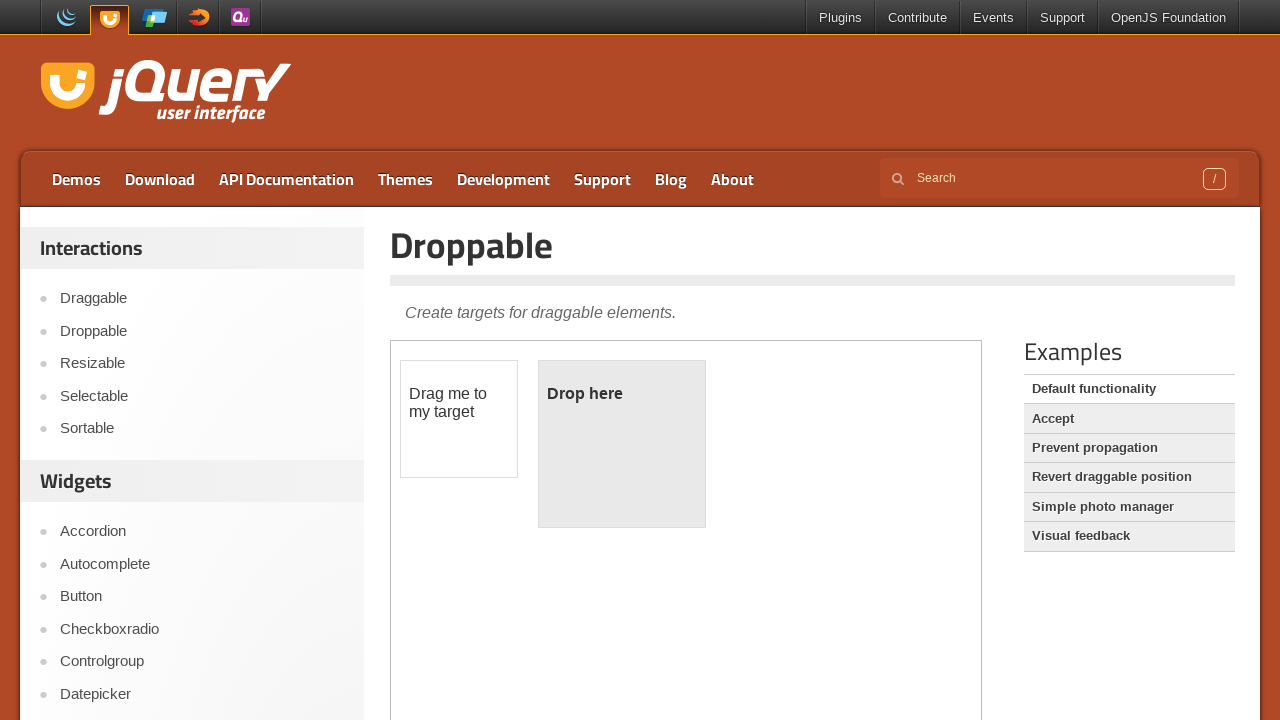

Located the iframe containing drag and drop elements
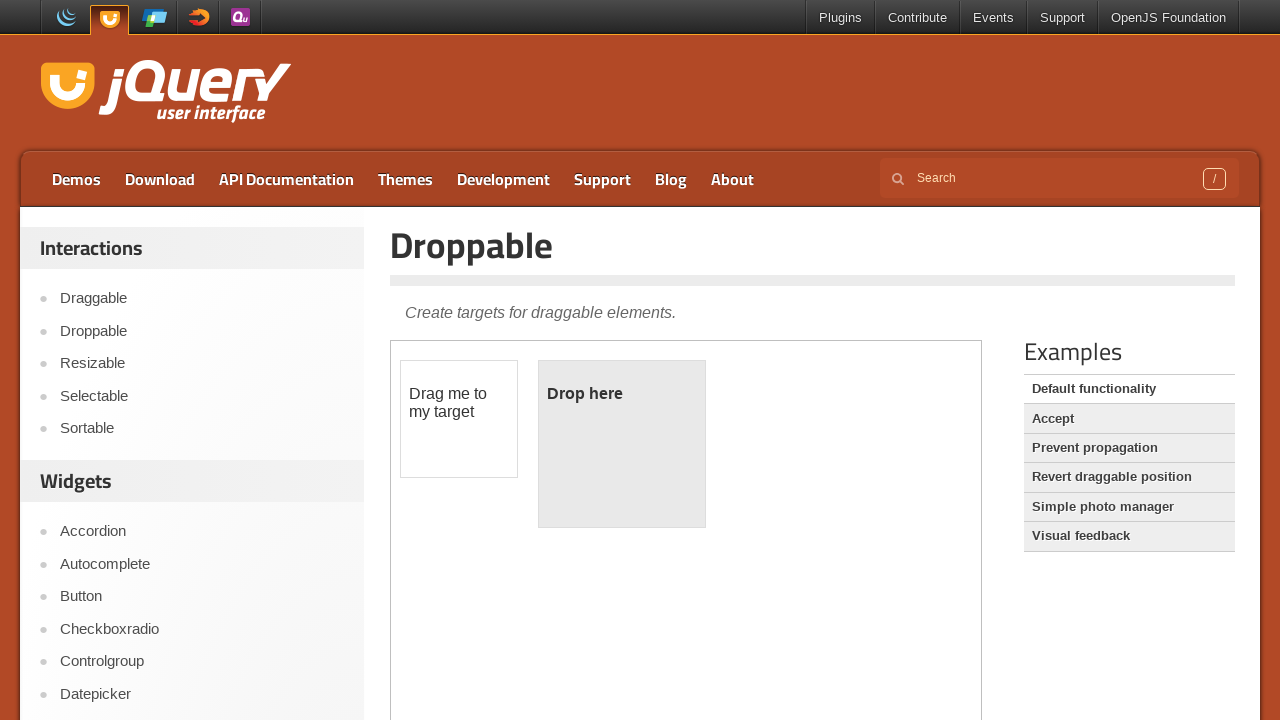

Dragged the draggable element to the droppable target at (622, 444)
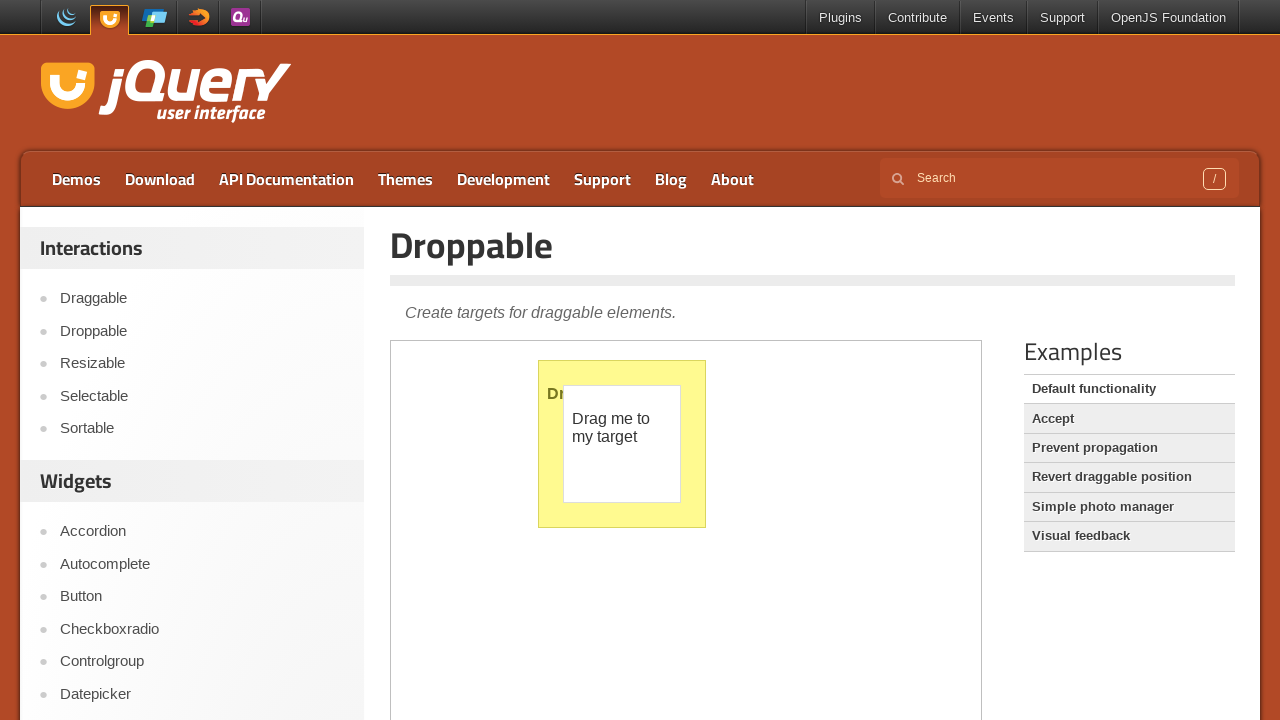

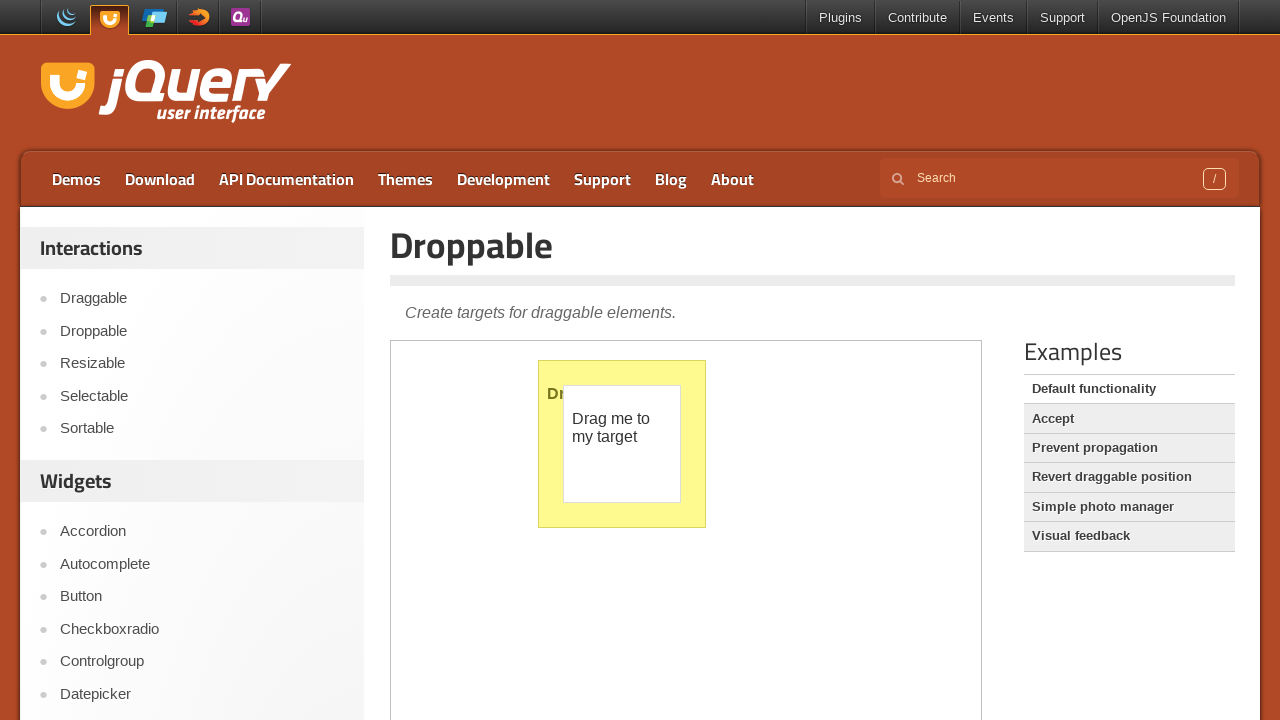